Tests a scrollable table on a practice automation page by scrolling the page and the table element, then verifying that the sum of values in the 4th column matches the displayed total amount.

Starting URL: https://rahulshettyacademy.com/AutomationPractice/

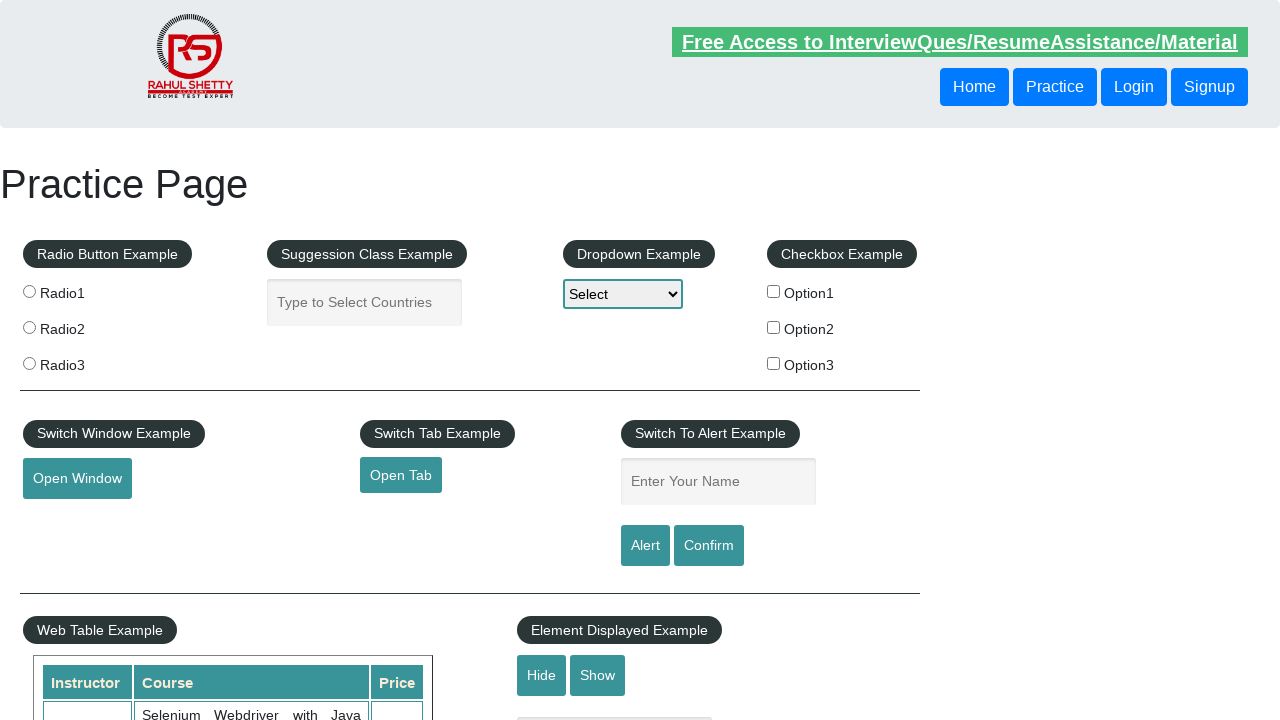

Scrolled page down by 500 pixels
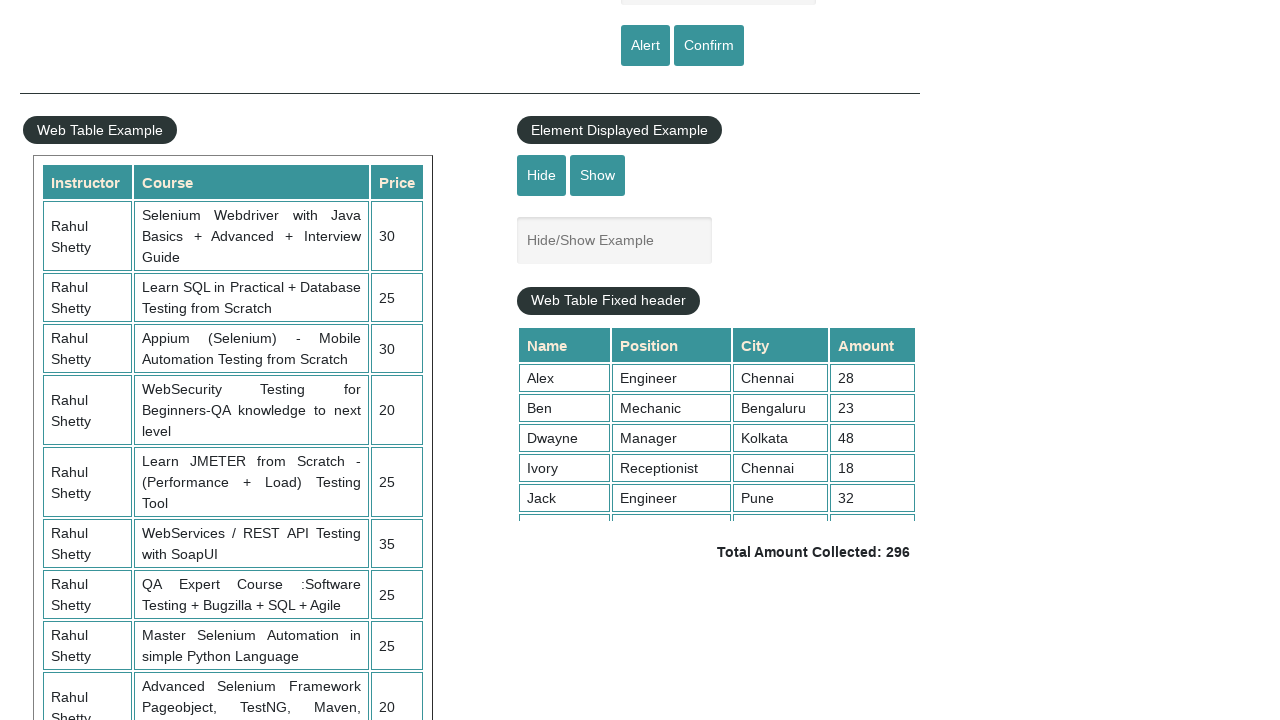

Waited 1 second for page scroll to complete
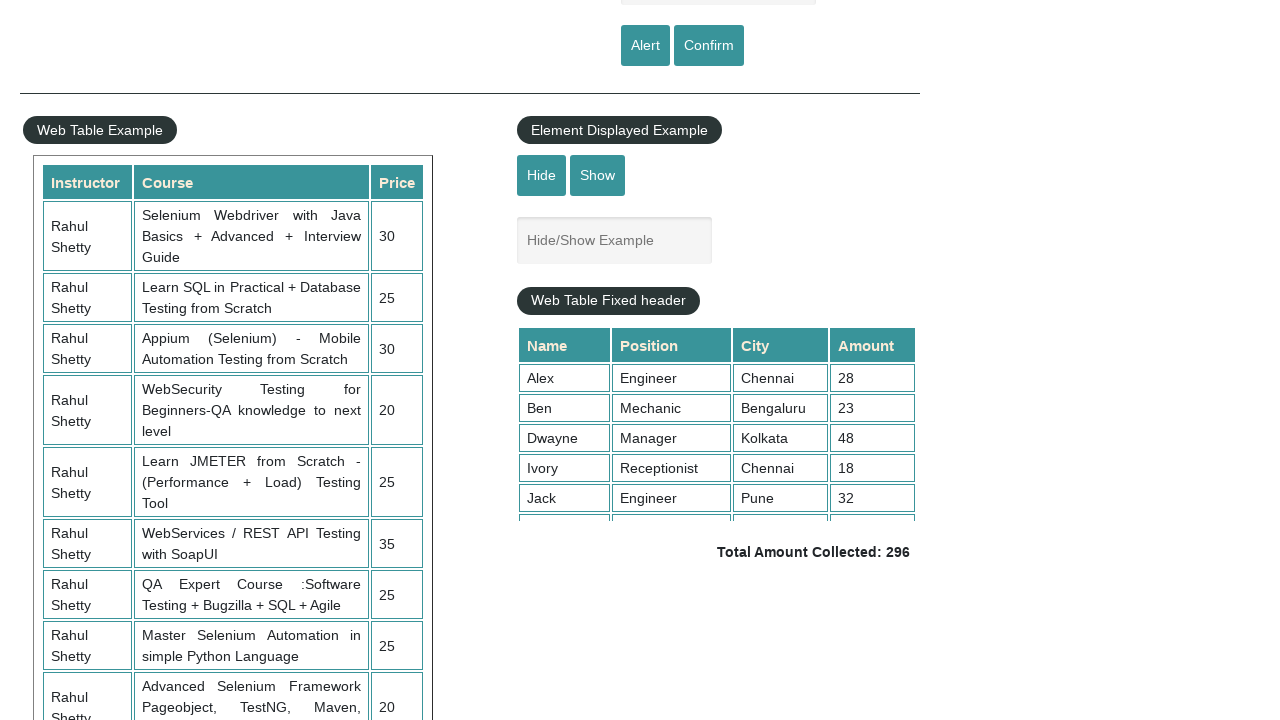

Scrolled table container to top position 5000
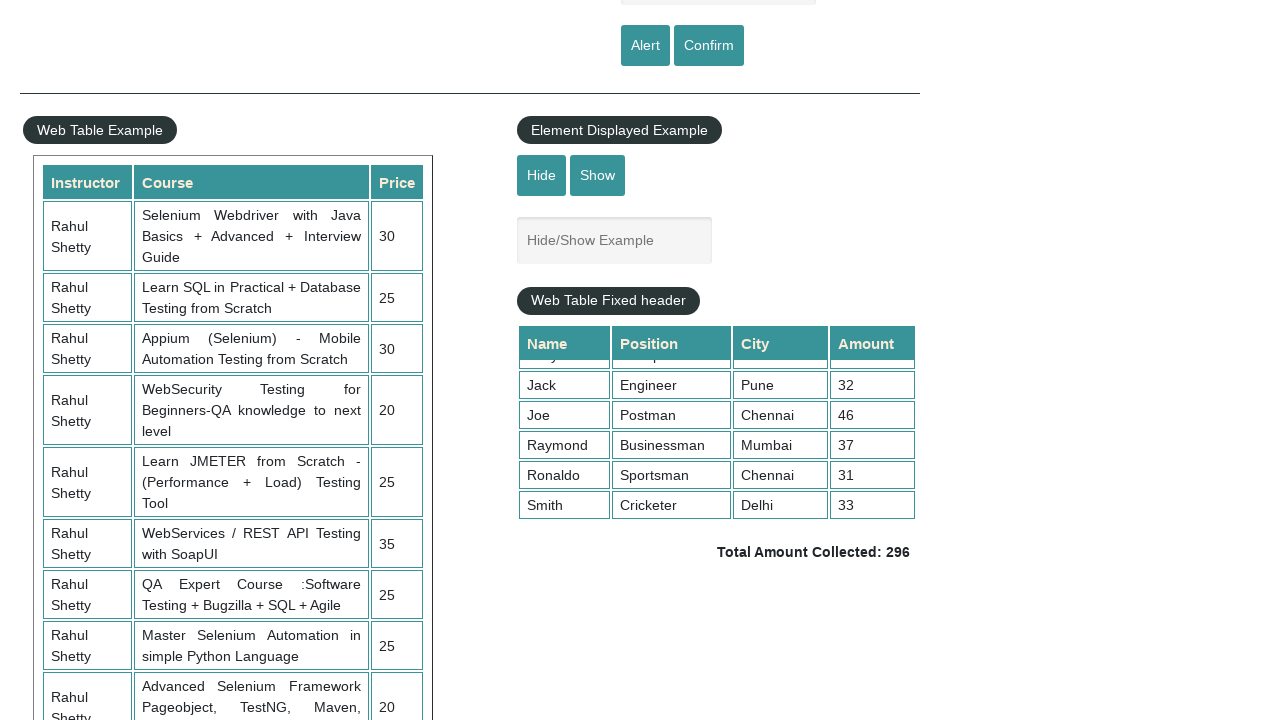

Waited 1 second for table scroll to complete
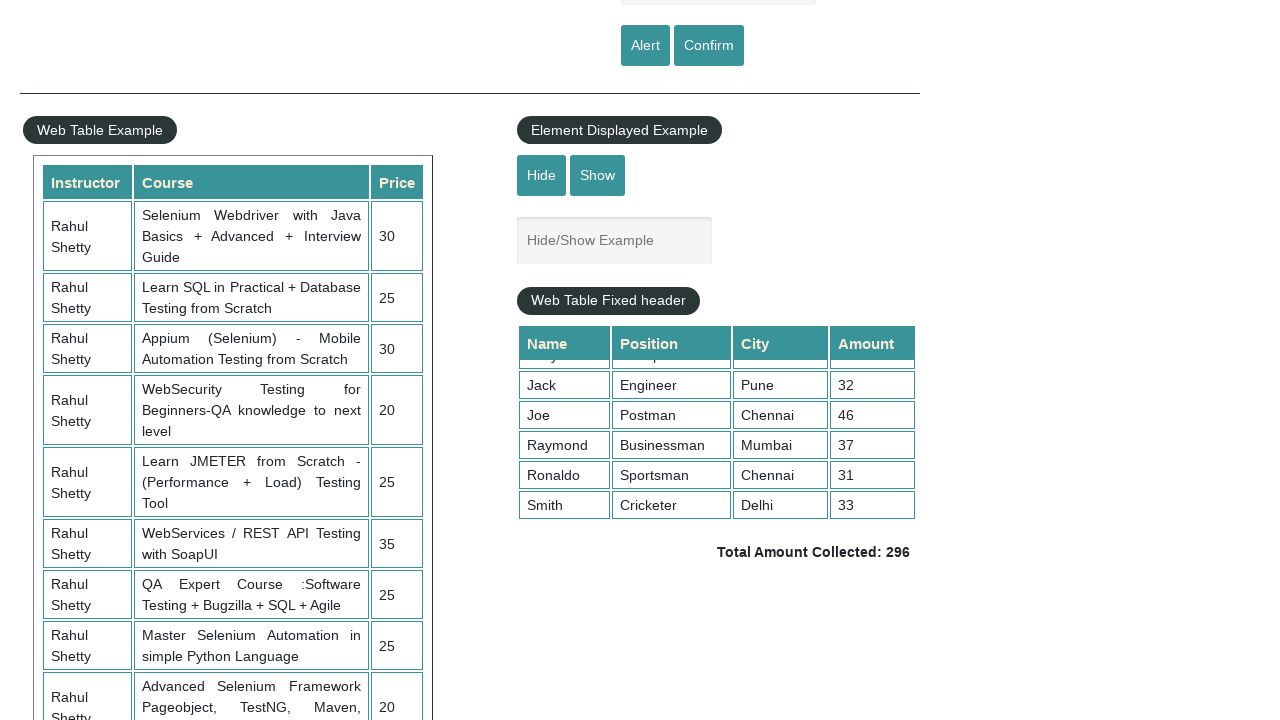

Retrieved all values from 4th column of table
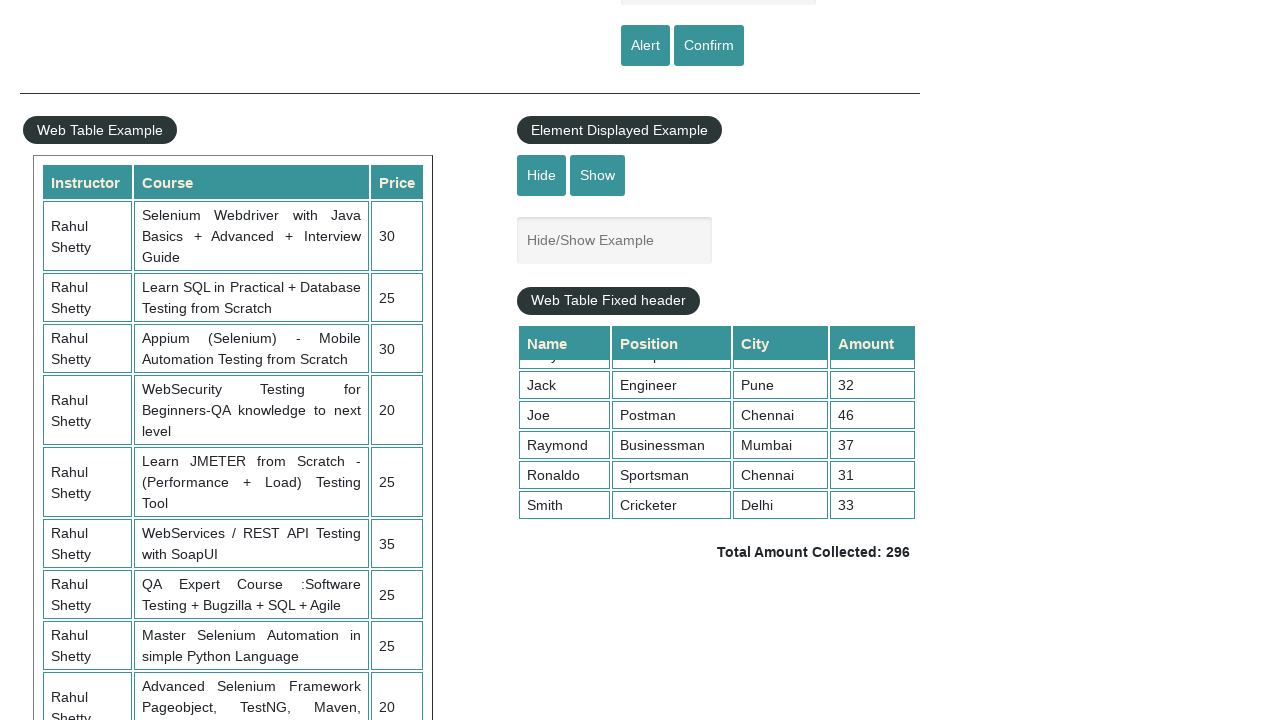

Calculated sum of 4th column values: 296
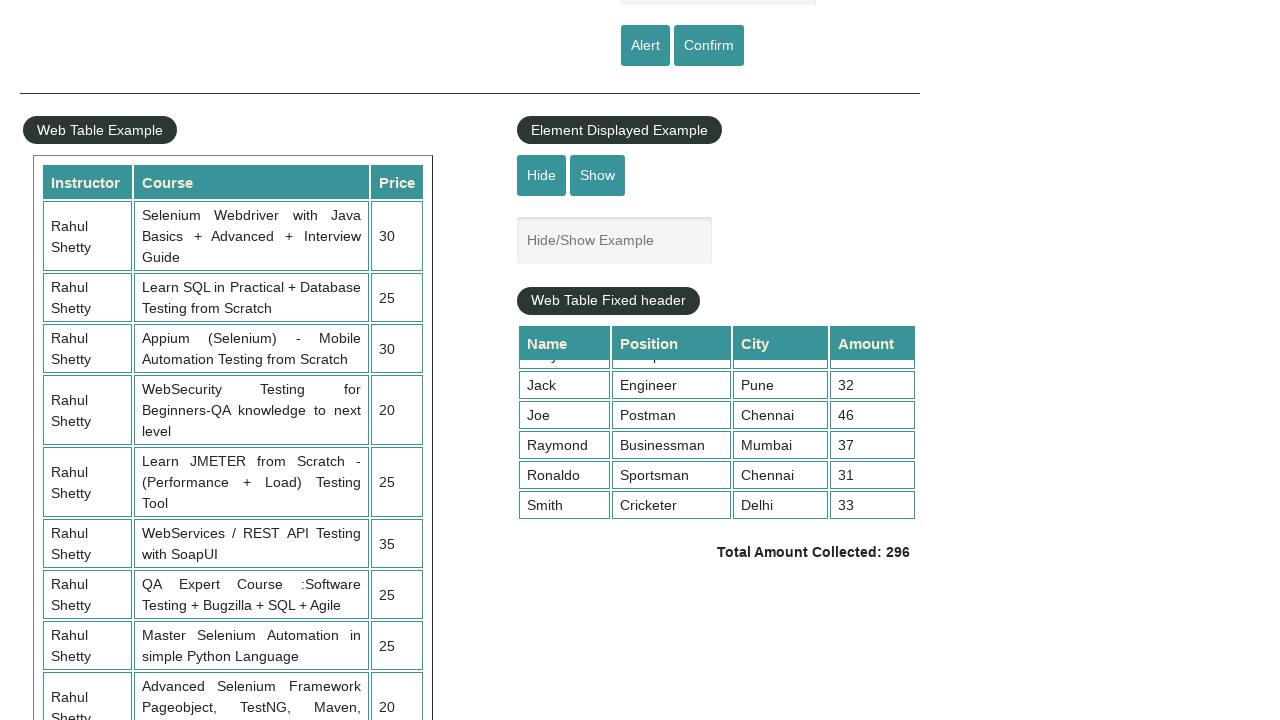

Retrieved displayed total amount: 296
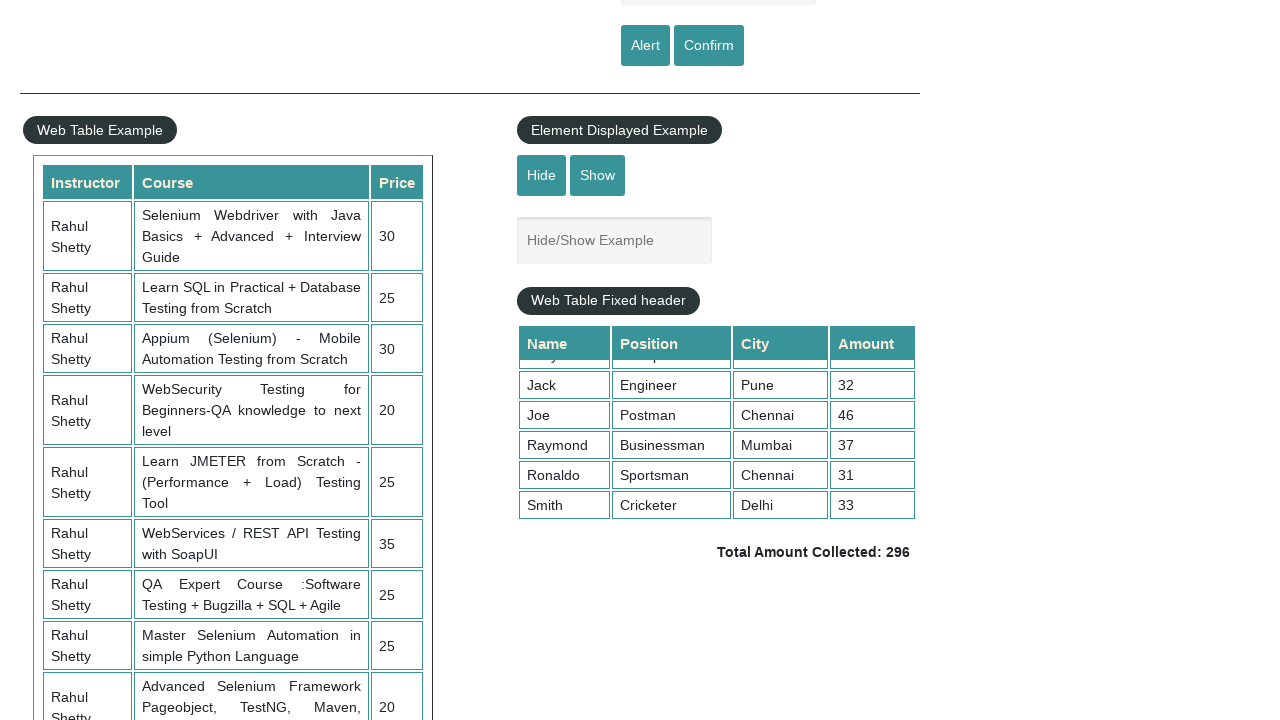

Verified calculated sum (296) matches displayed total (296)
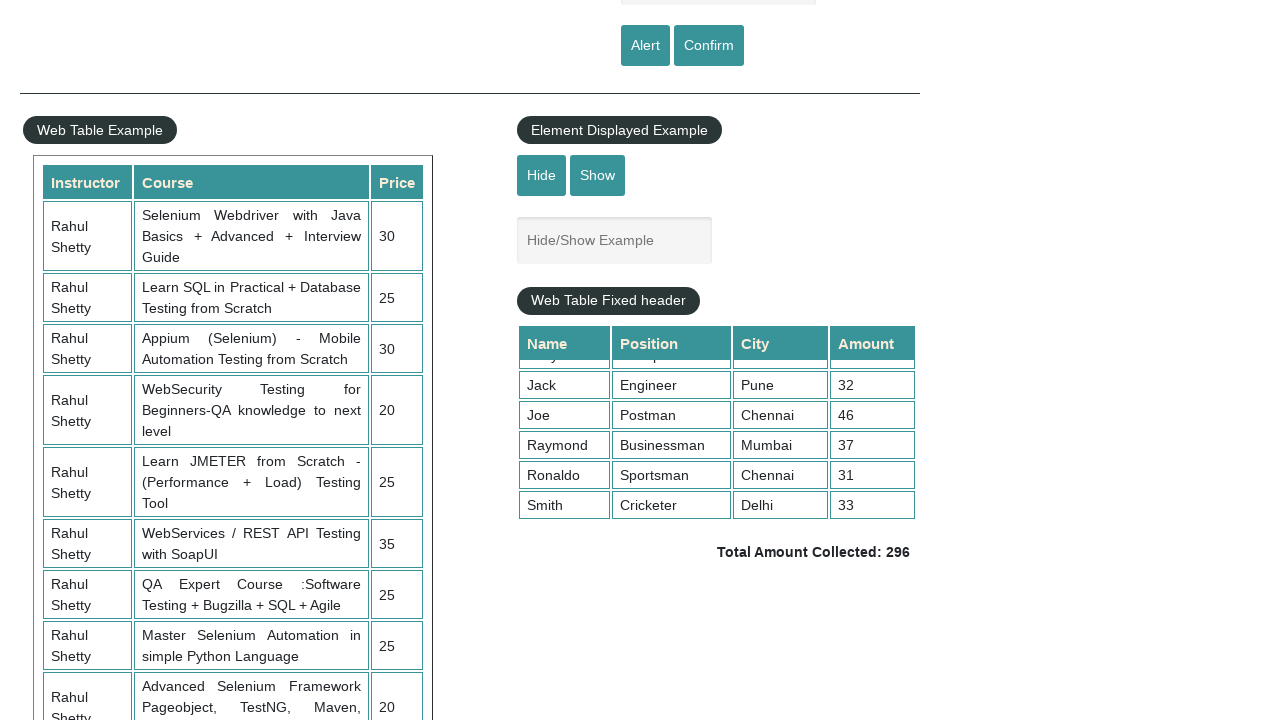

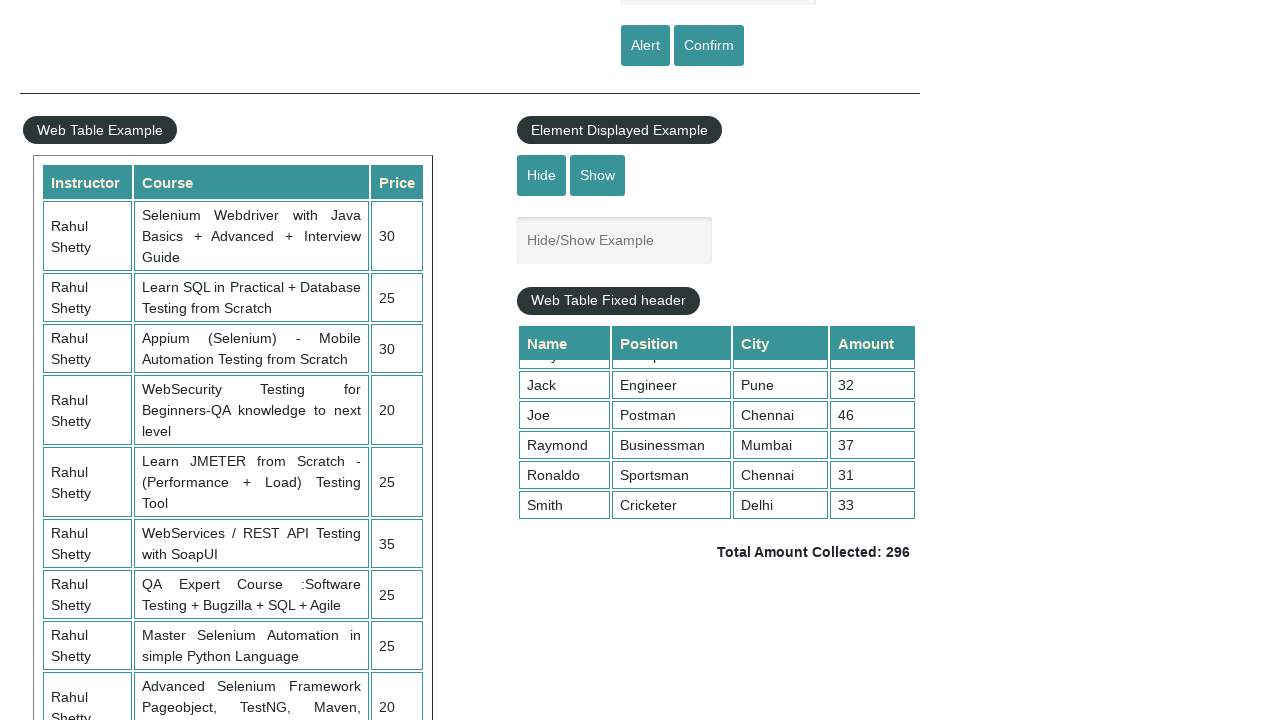